Tests custom dropdown selection functionality on jQueryUI demo page by selecting values from multiple dropdown menus (speed, files, number, salutation) and verifying the selections are displayed correctly.

Starting URL: https://jqueryui.com/resources/demos/selectmenu/default.html

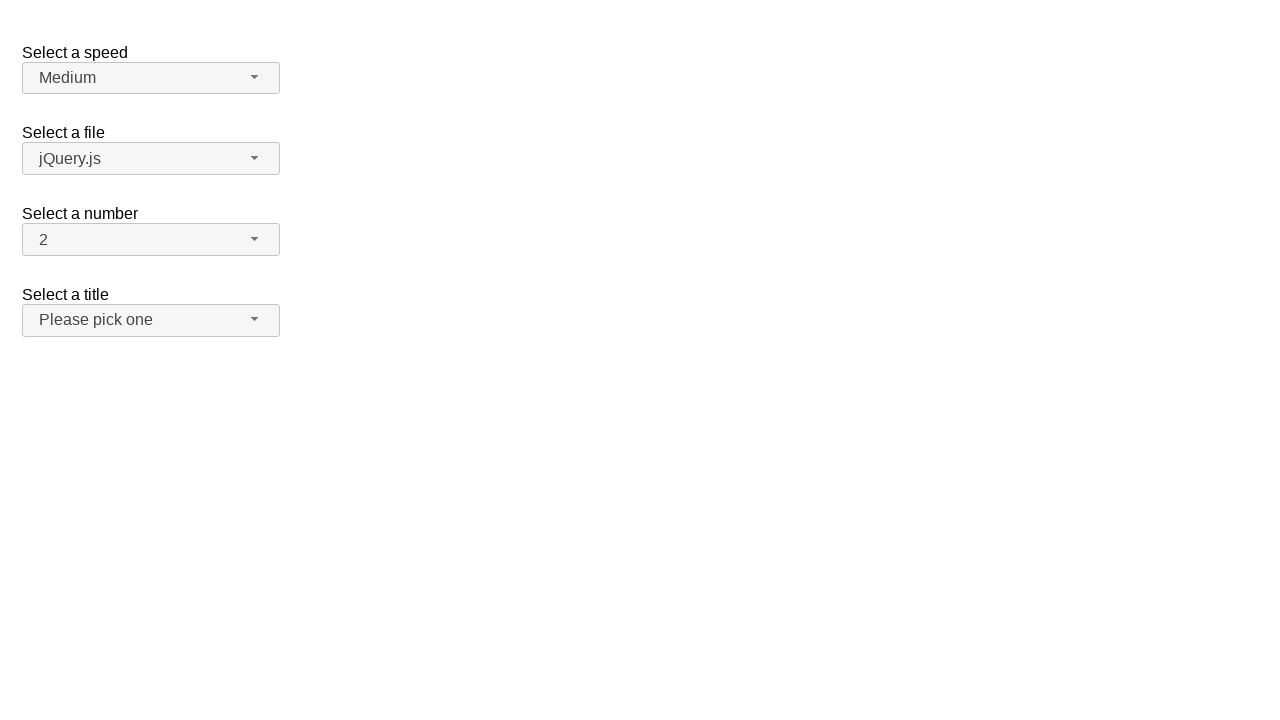

Clicked speed dropdown button to open menu at (151, 78) on span#speed-button
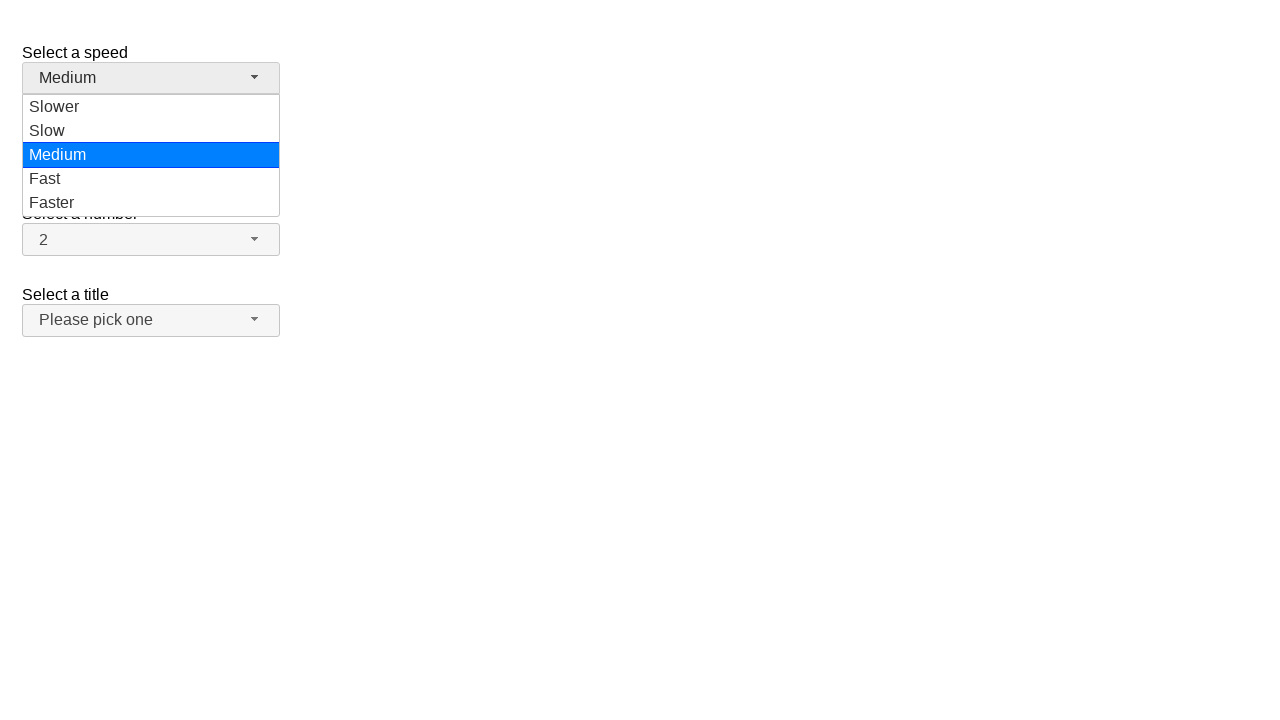

Speed dropdown menu appeared
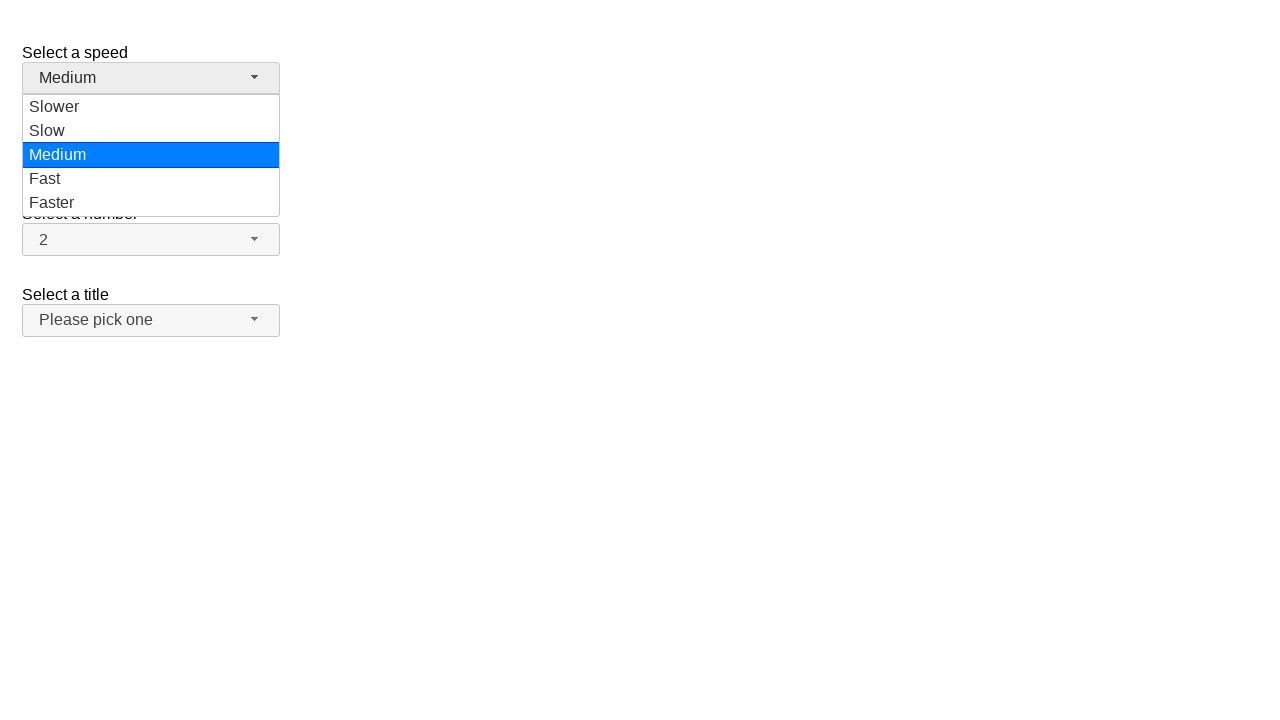

Selected 'Fast' from speed dropdown at (151, 179) on ul#speed-menu div:has-text('Fast')
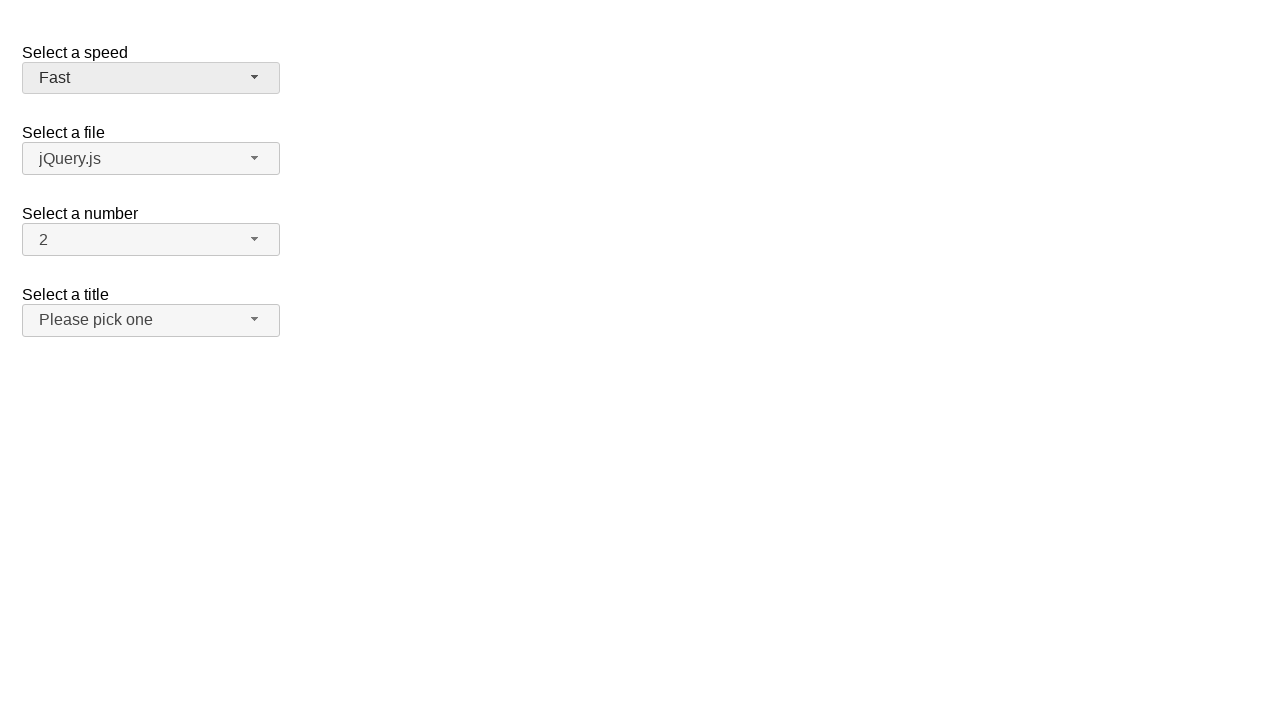

Clicked files dropdown button to open menu at (151, 159) on span#files-button
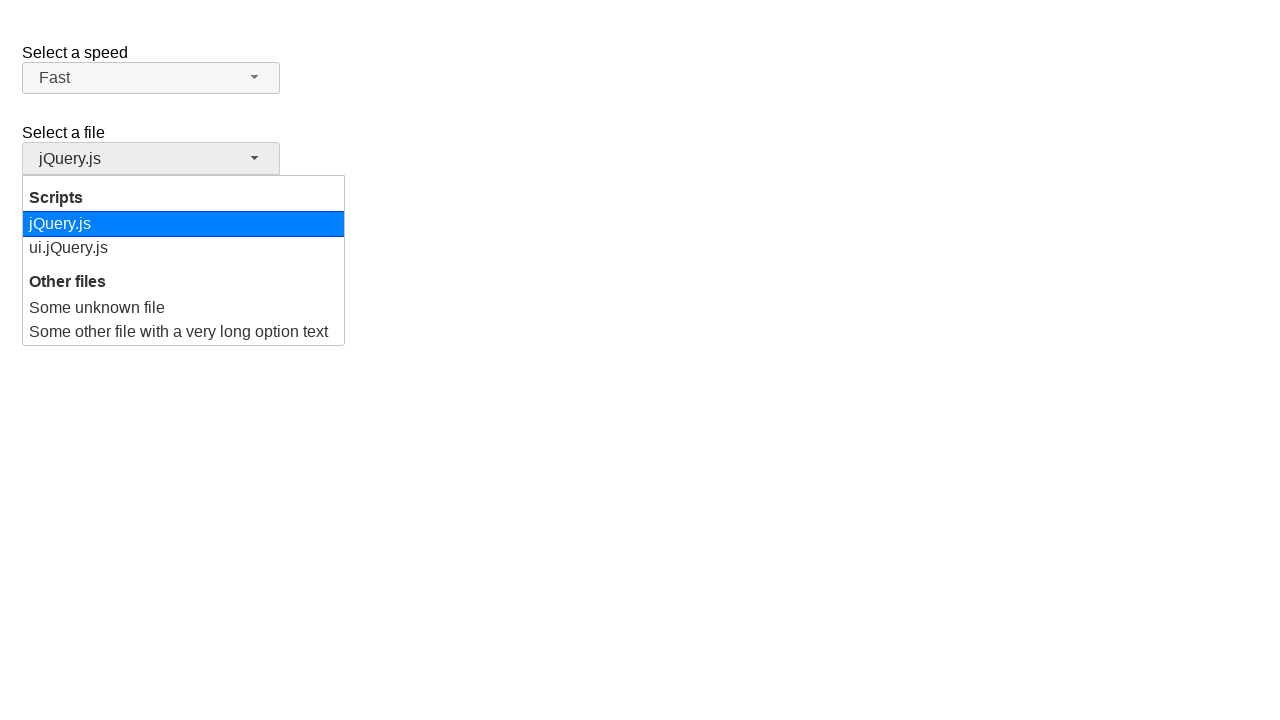

Files dropdown menu appeared
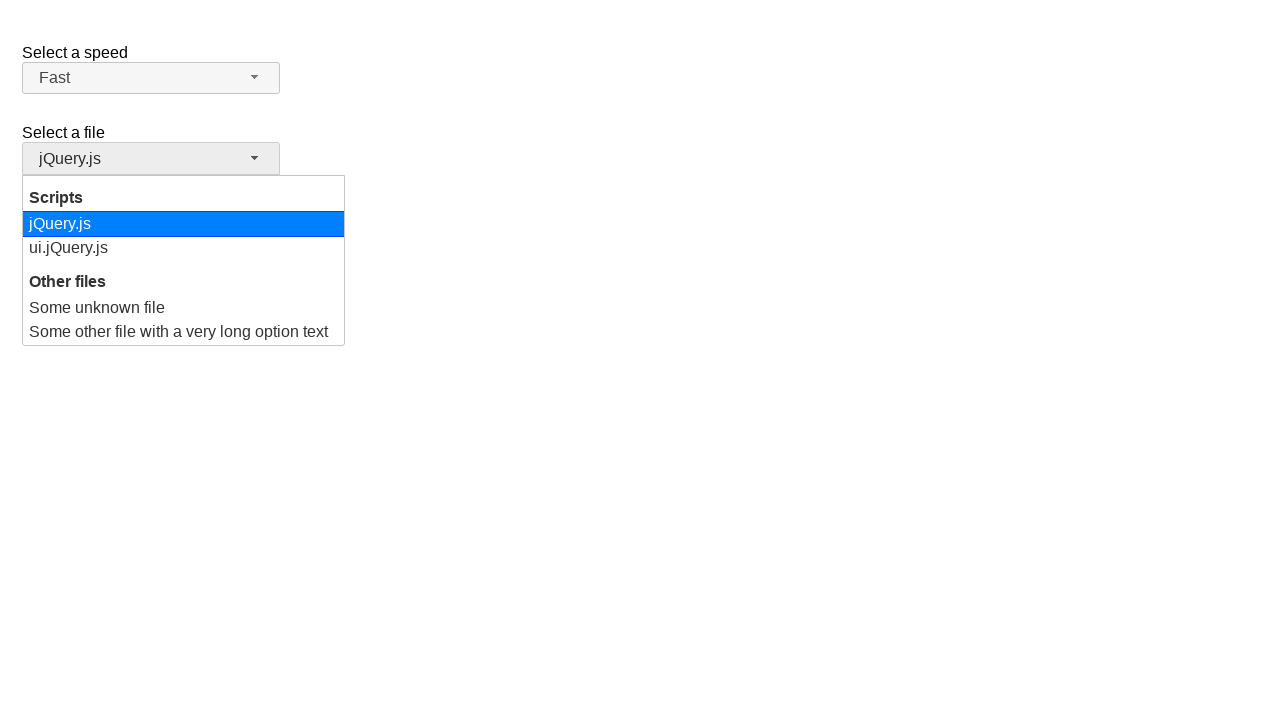

Selected 'ui.jQuery.js' from files dropdown at (184, 248) on ul#files-menu div:has-text('ui.jQuery.js')
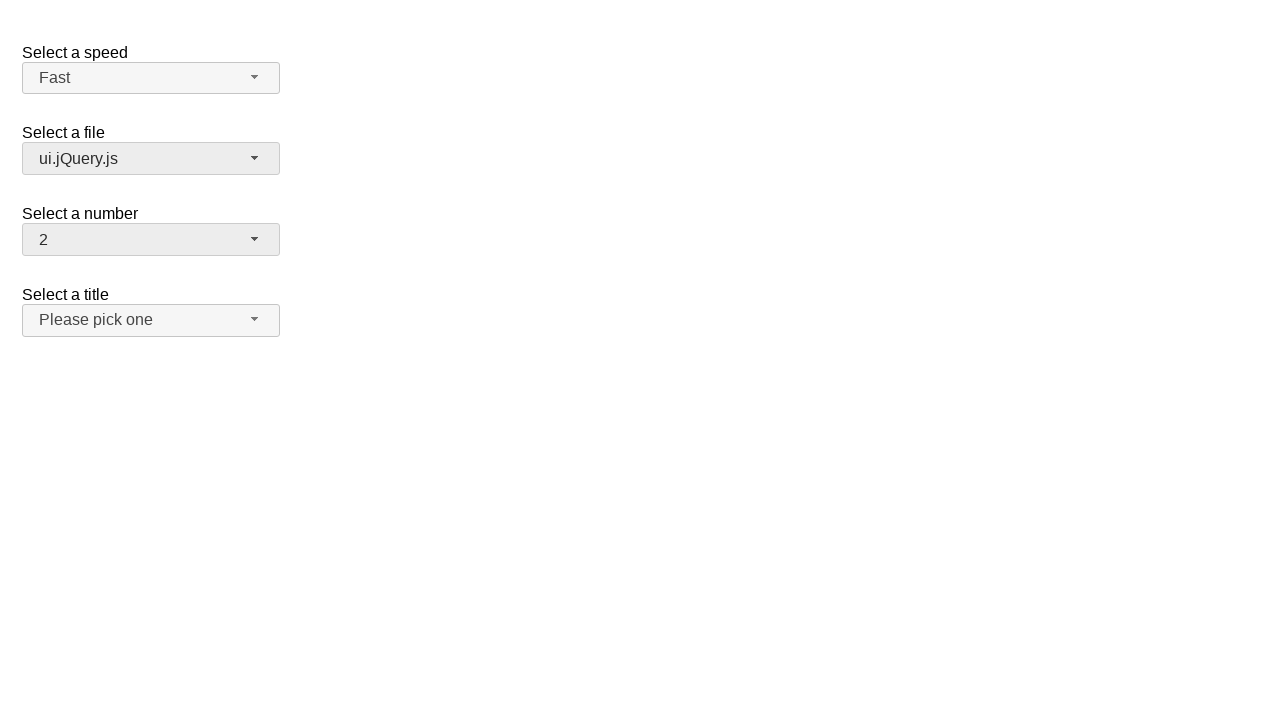

Clicked number dropdown button to open menu at (151, 240) on span#number-button
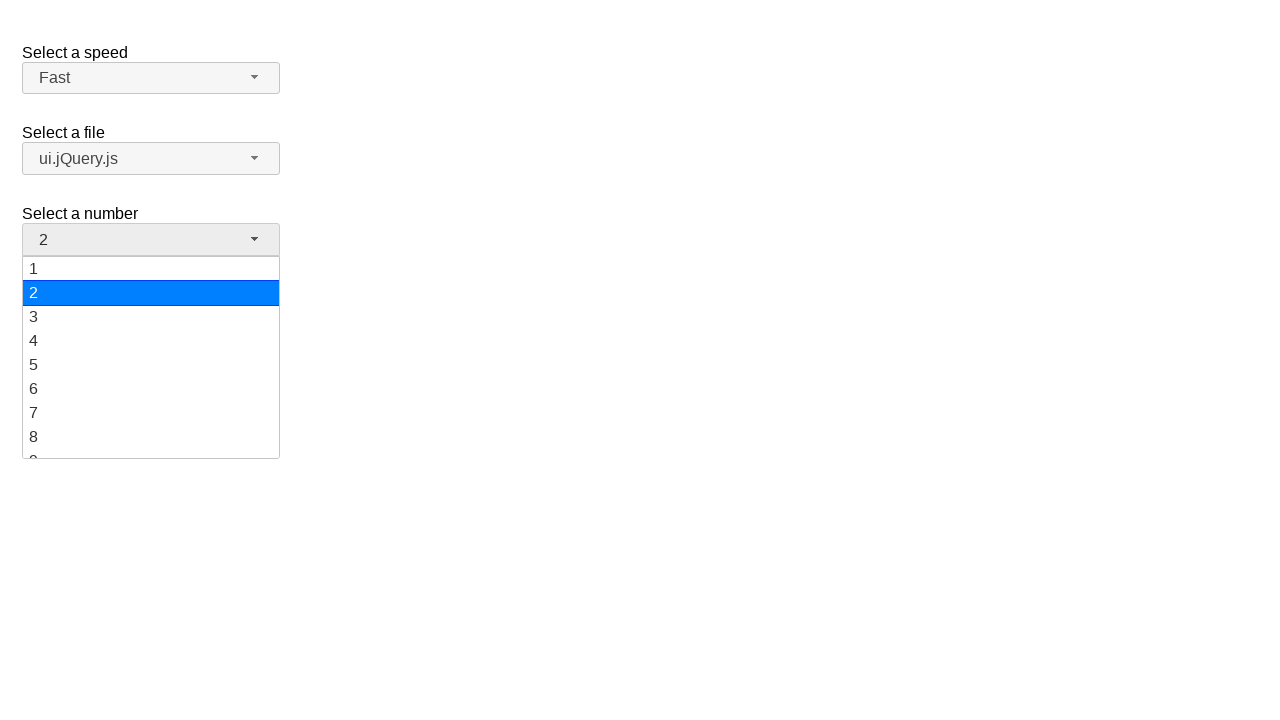

Number dropdown menu appeared
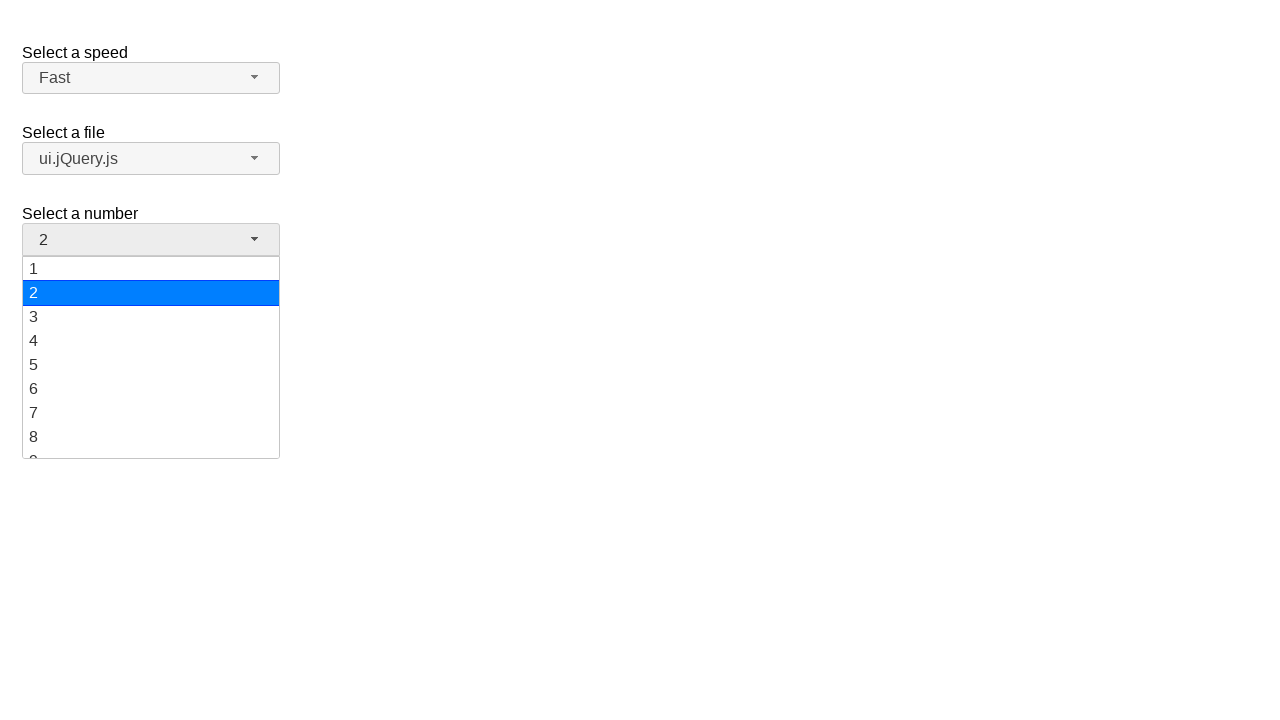

Selected '19' from number dropdown at (151, 445) on ul#number-menu div:has-text('19')
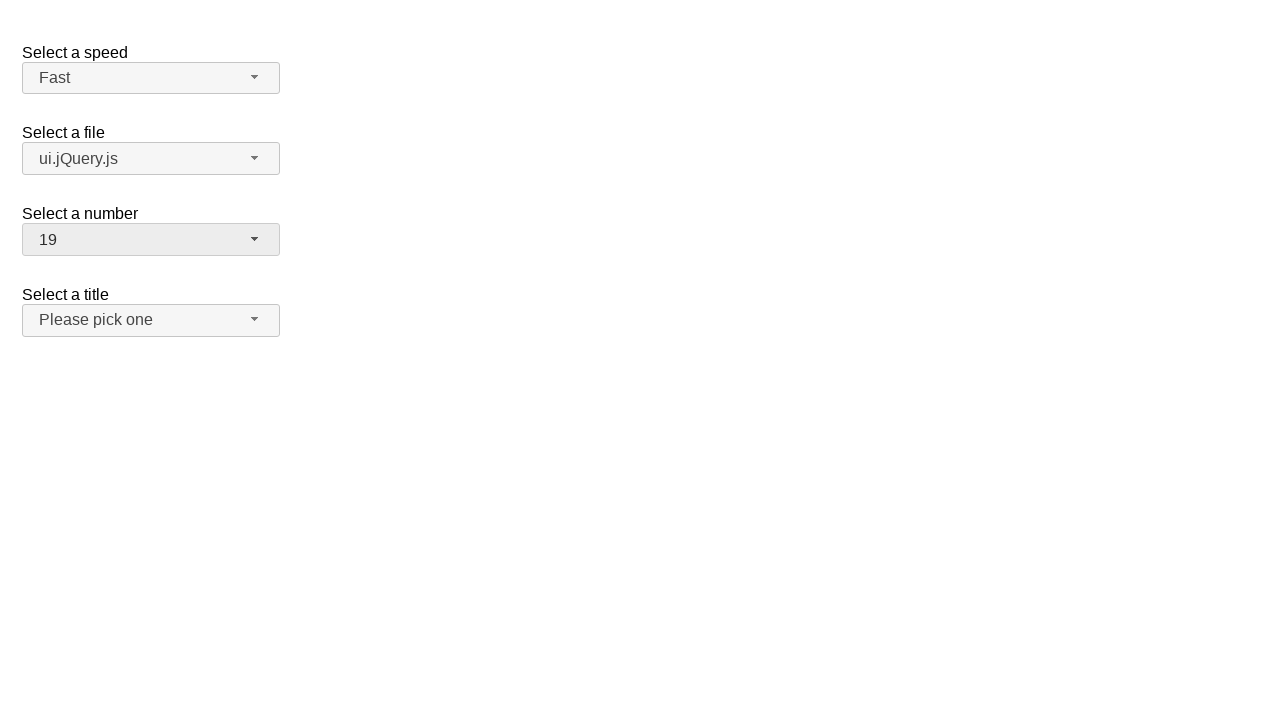

Clicked salutation dropdown button to open menu at (151, 320) on span#salutation-button
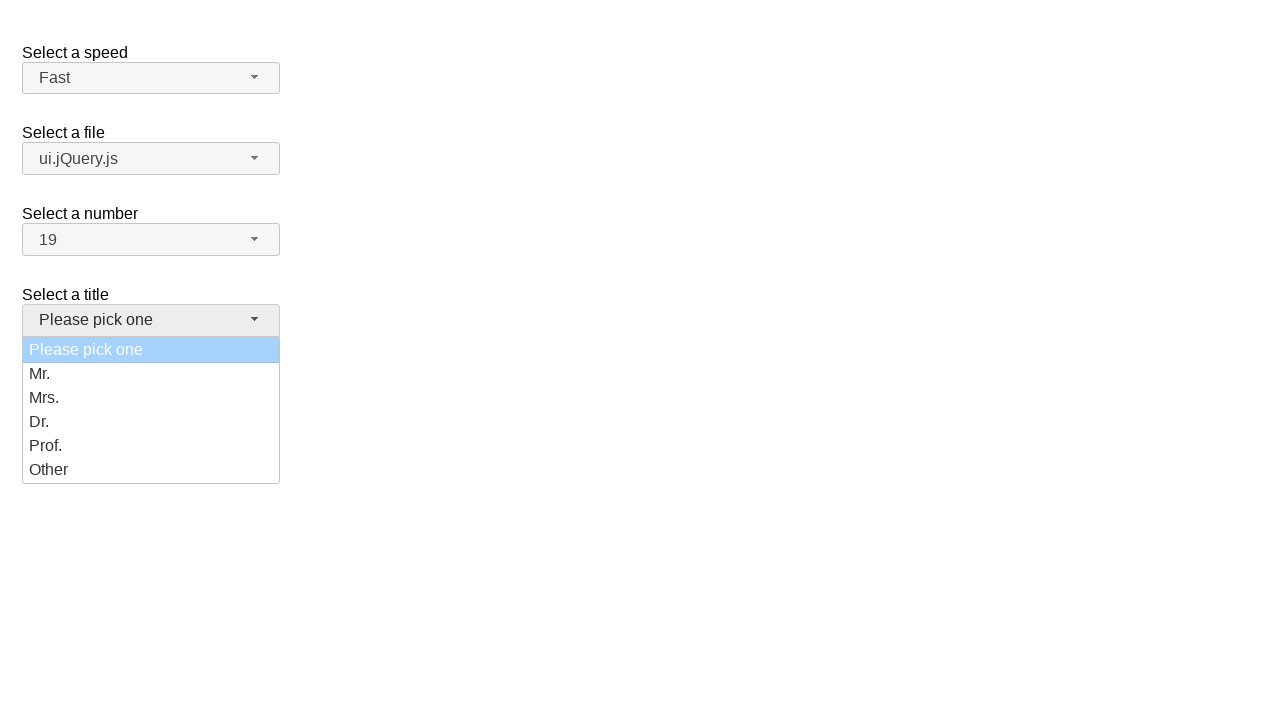

Salutation dropdown menu appeared
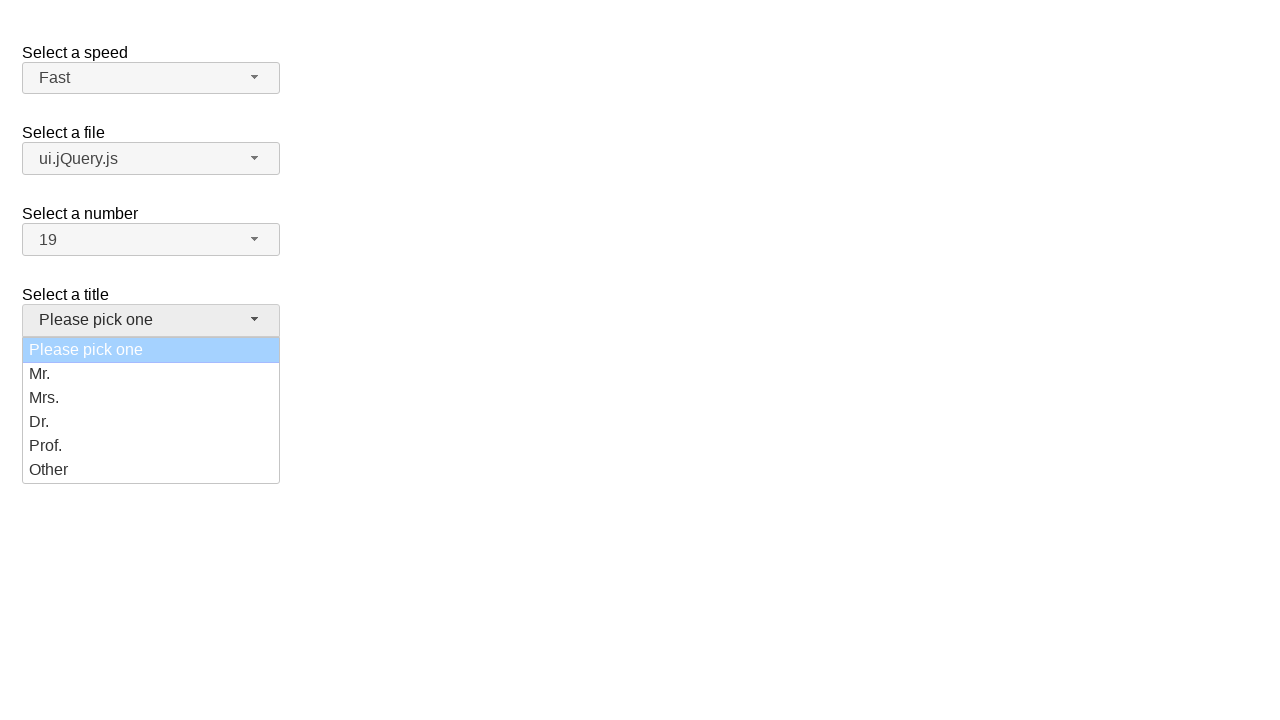

Selected 'Mrs.' from salutation dropdown at (151, 398) on ul#salutation-menu div:has-text('Mrs.')
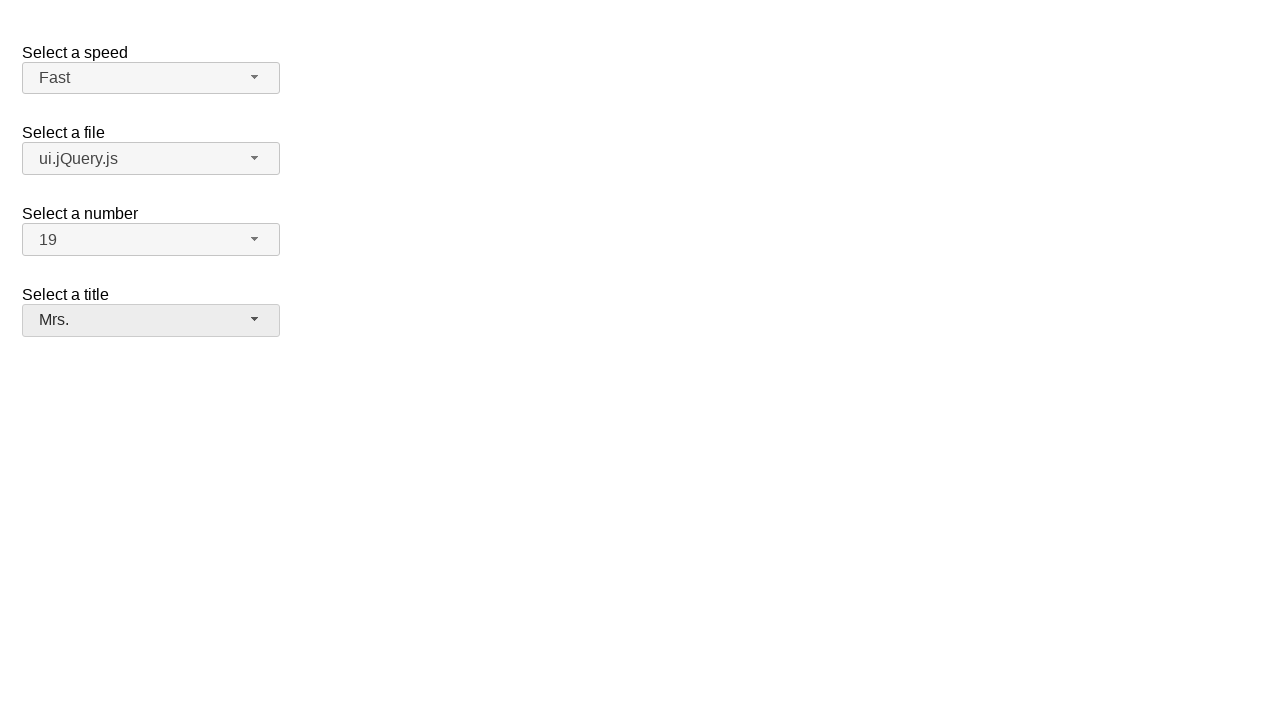

Verified speed dropdown displays 'Fast'
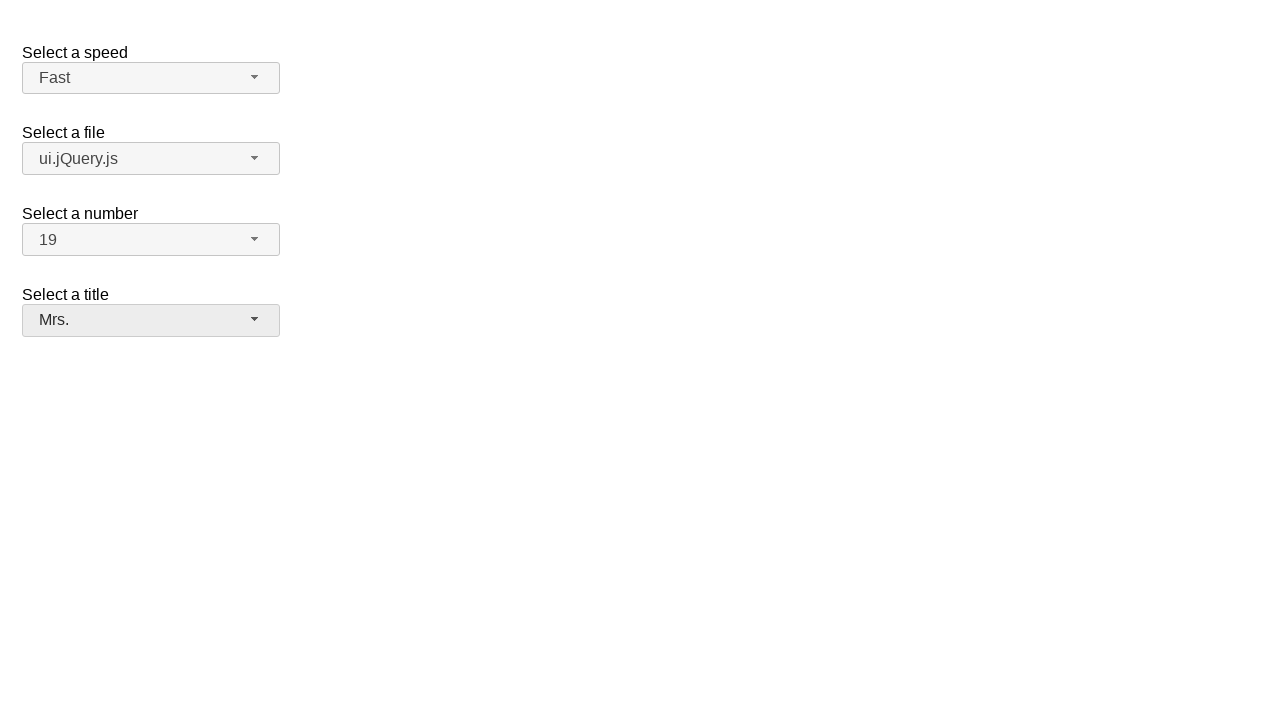

Verified files dropdown displays 'ui.jQuery.js'
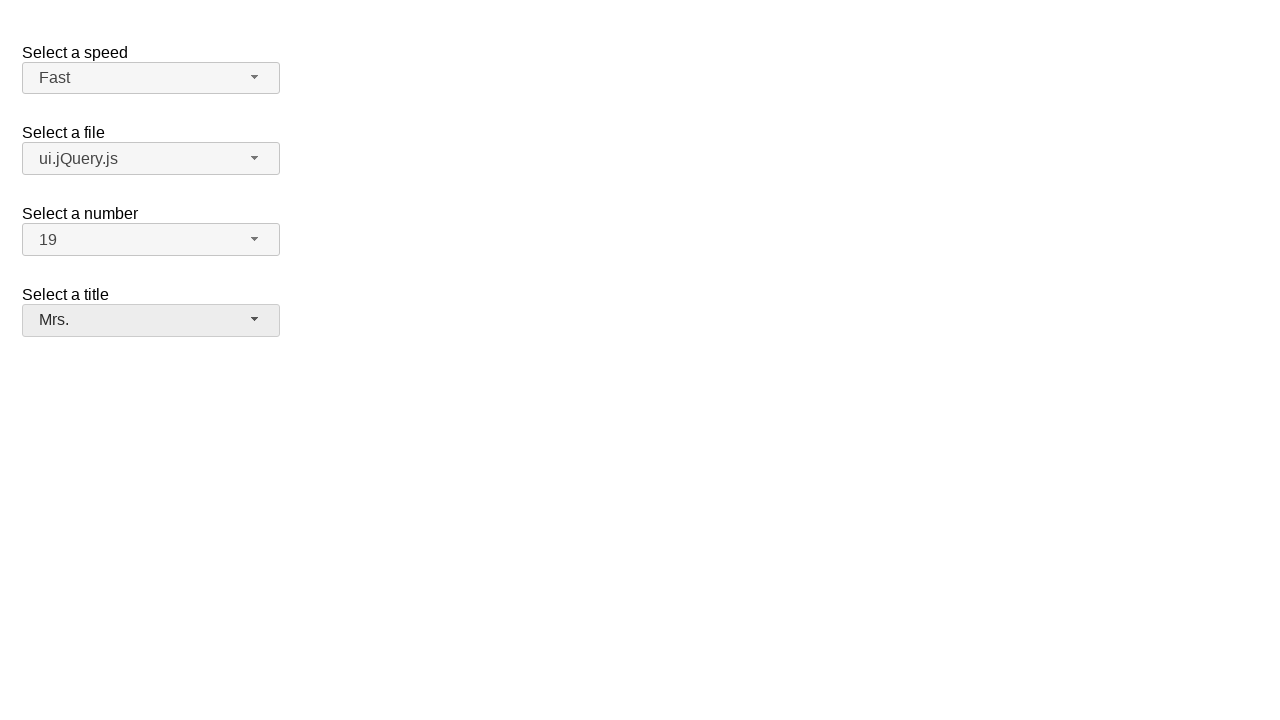

Verified number dropdown displays '19'
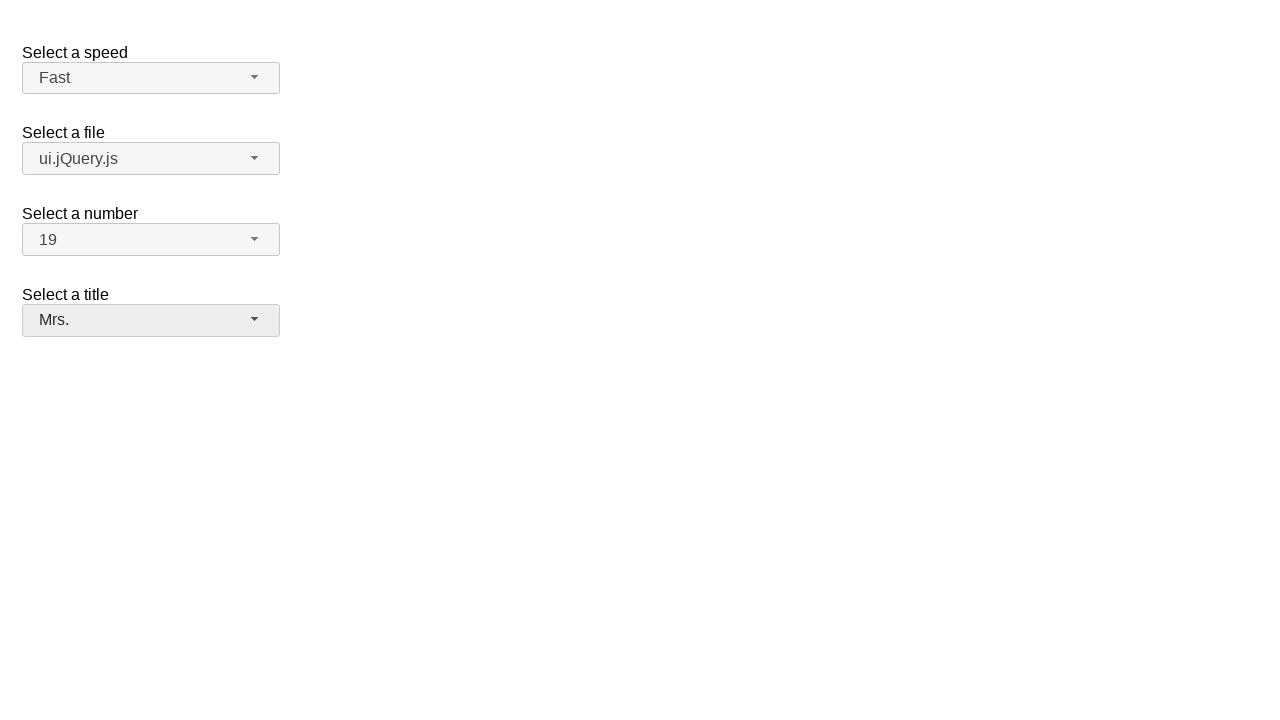

Verified salutation dropdown displays 'Mrs.'
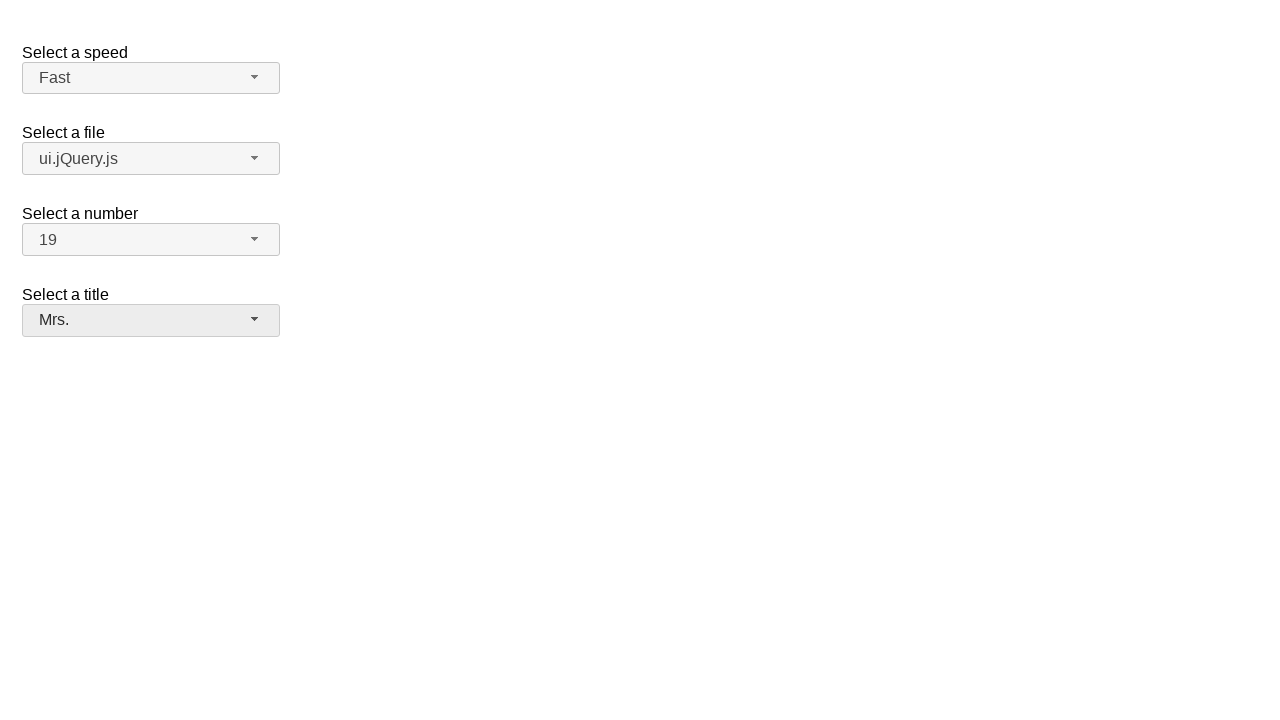

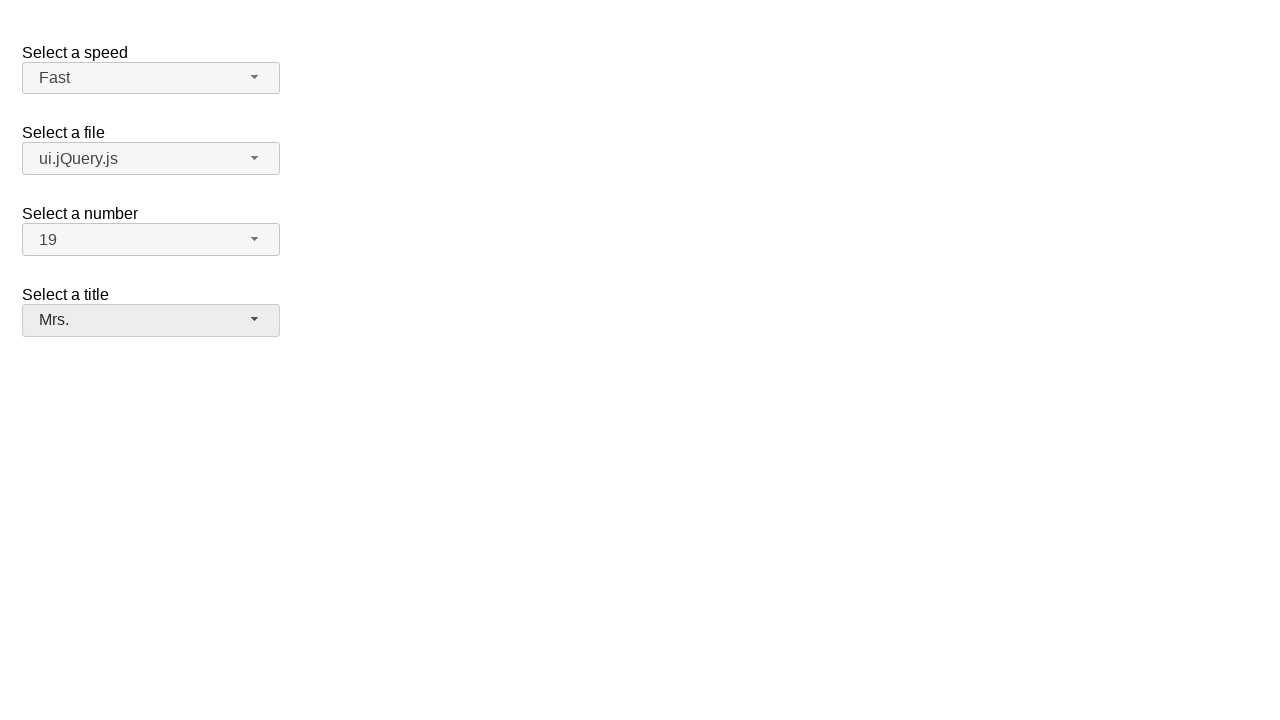